Tests dynamic loading functionality by clicking a start button, waiting for a finish message to appear, and verifying the displayed text is "Hello World!"

Starting URL: http://the-internet.herokuapp.com/dynamic_loading/2

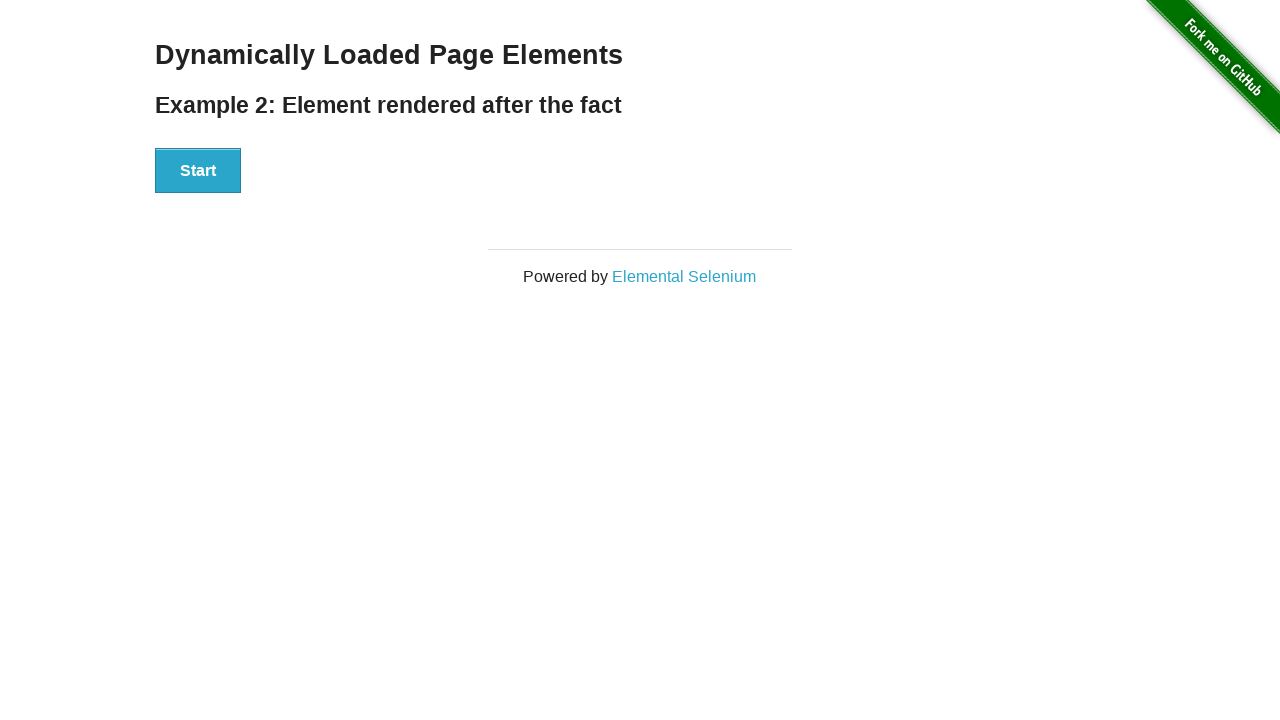

Clicked the start button at (198, 171) on #start button
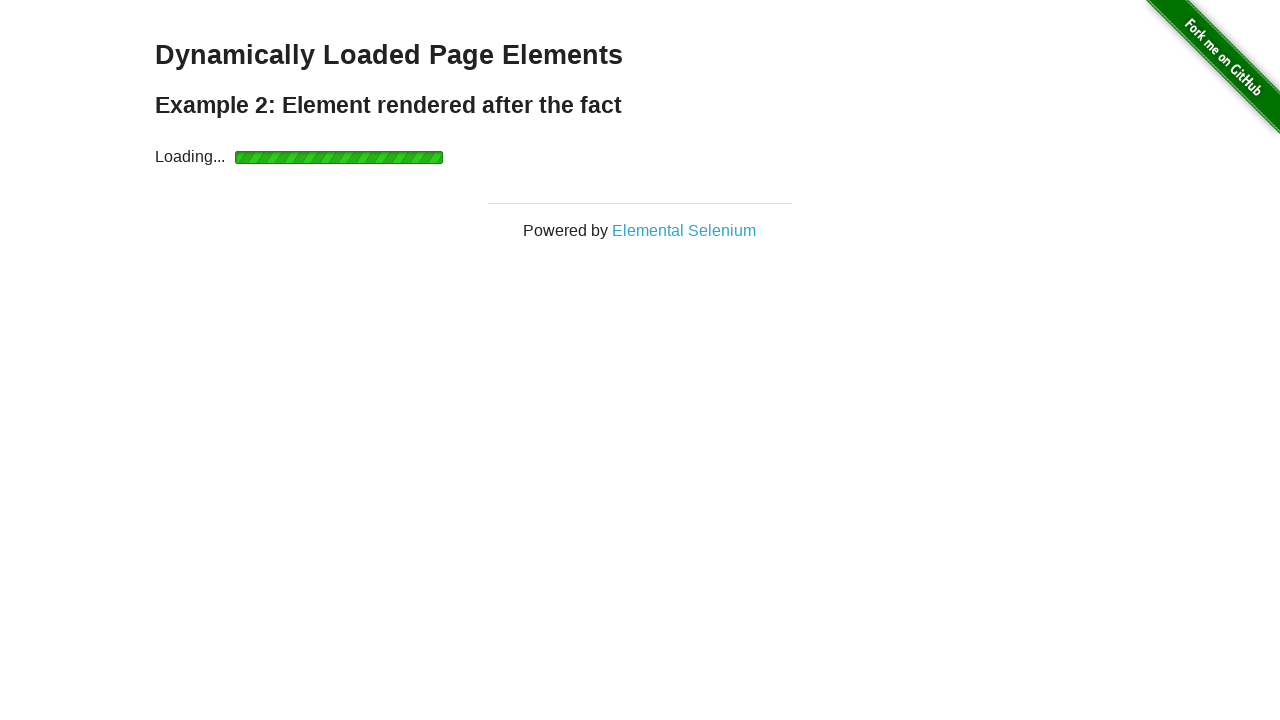

Finish element became visible after dynamic loading
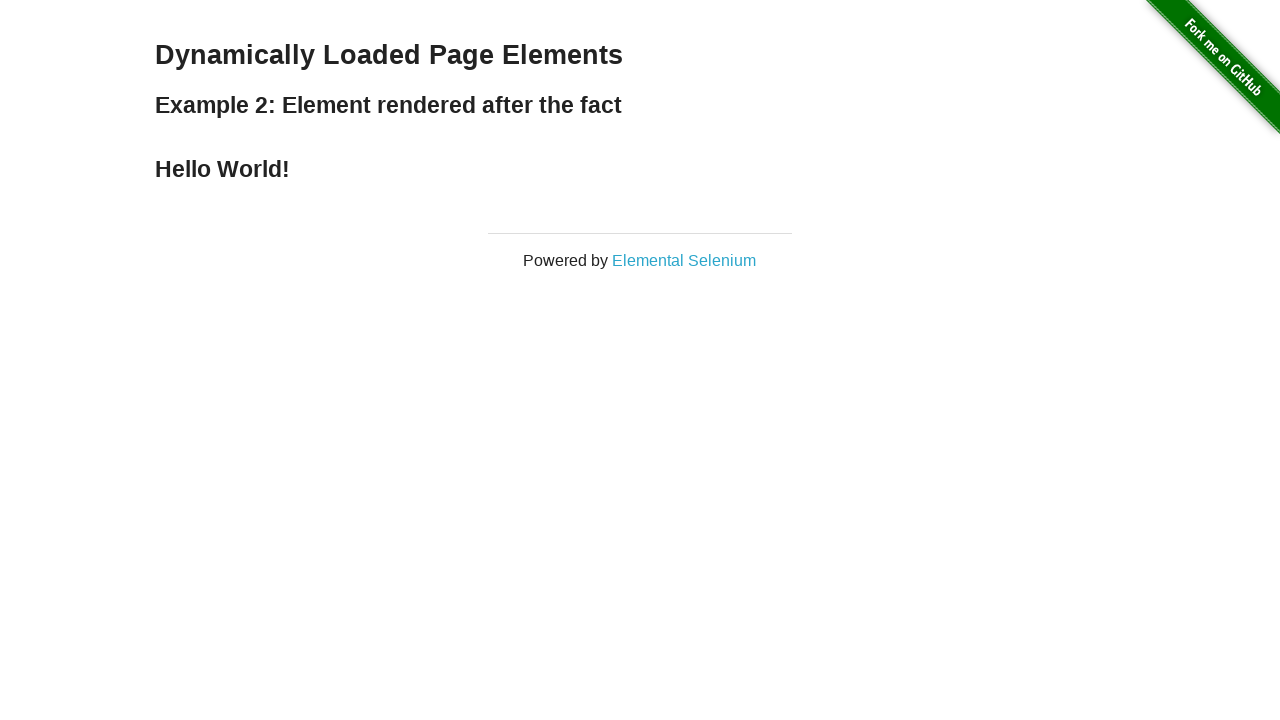

Verified finish element displays 'Hello World!'
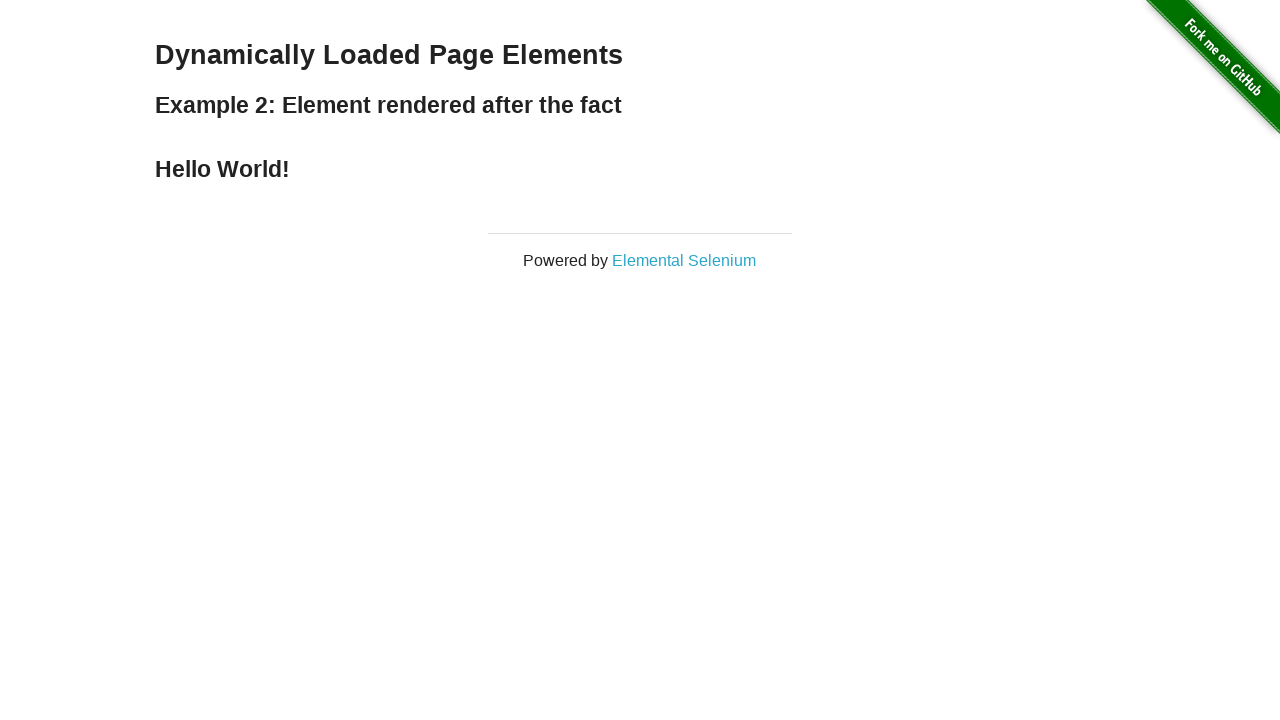

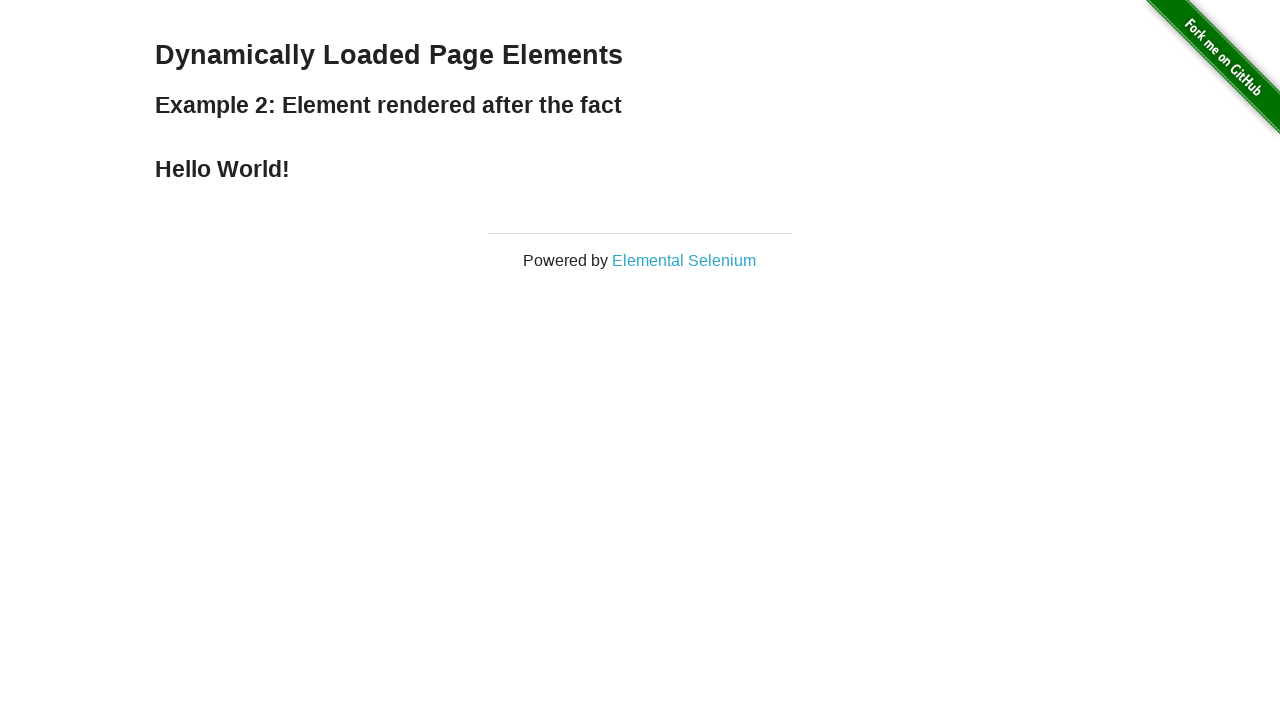